Tests date picker functionality by entering a date and dismissing the picker

Starting URL: https://testautomationpractice.blogspot.com/

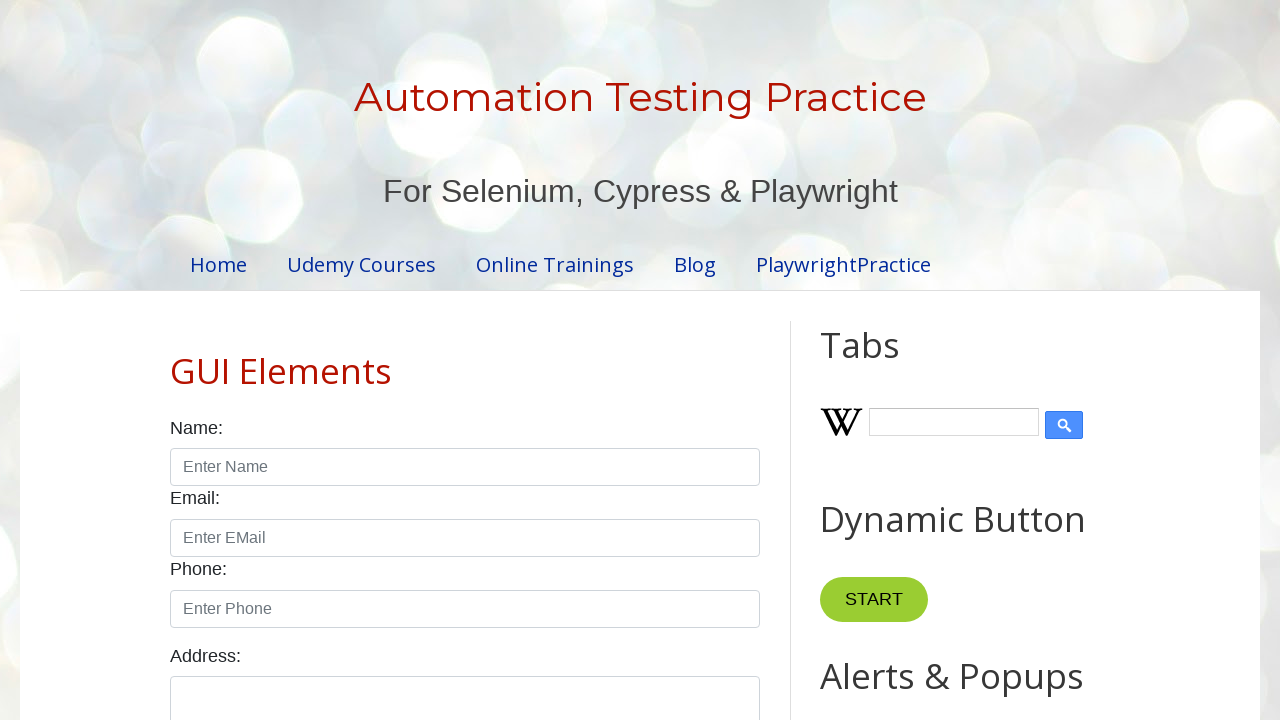

Filled date picker input with '11/23/2022' on input#datepicker
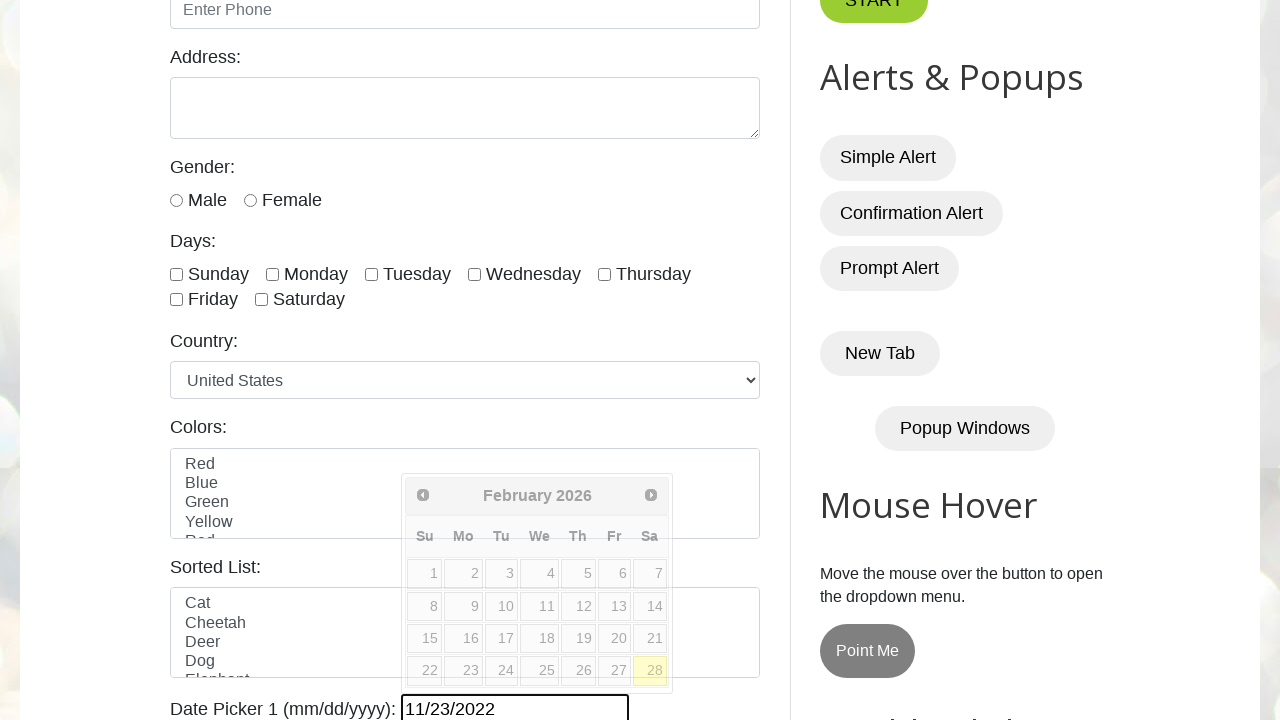

Pressed Escape key to dismiss date picker popup
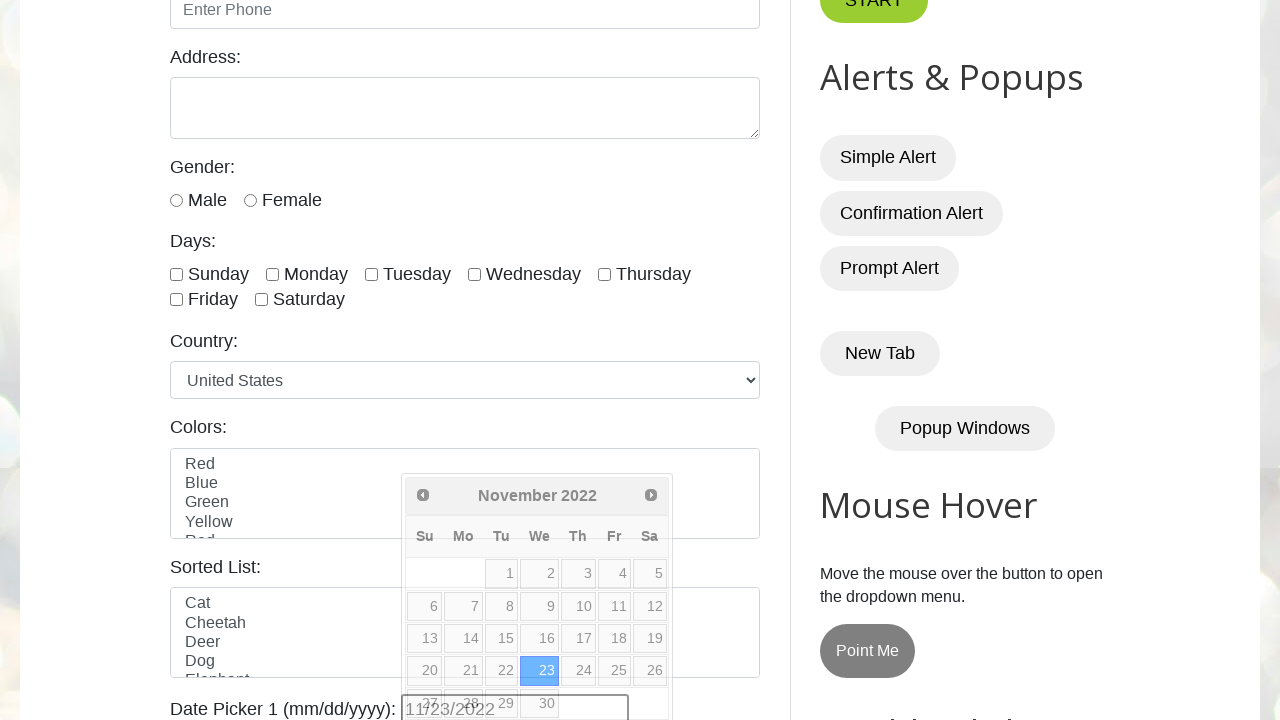

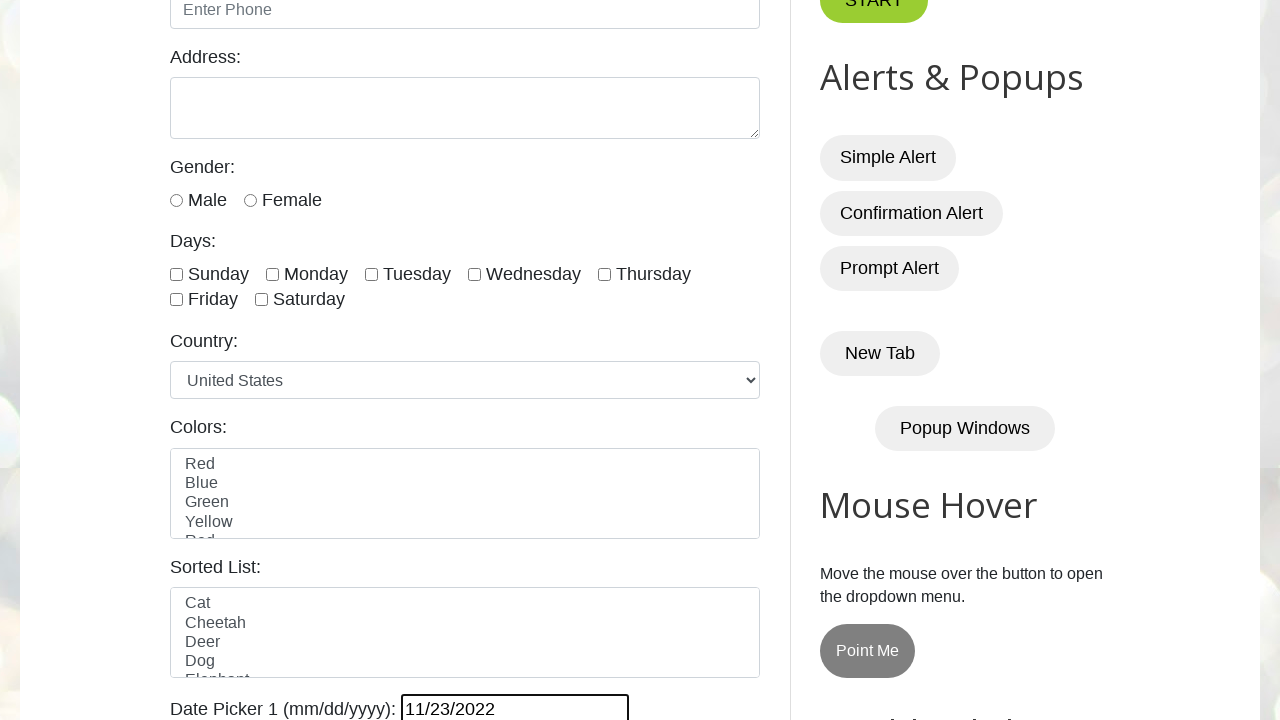